Tests a practice registration form by filling in personal details (name, email, gender, phone, date of birth), selecting subjects and hobbies, entering an address, selecting state/city dropdowns, and verifying the submitted data in a confirmation modal.

Starting URL: https://demoqa.com/automation-practice-form

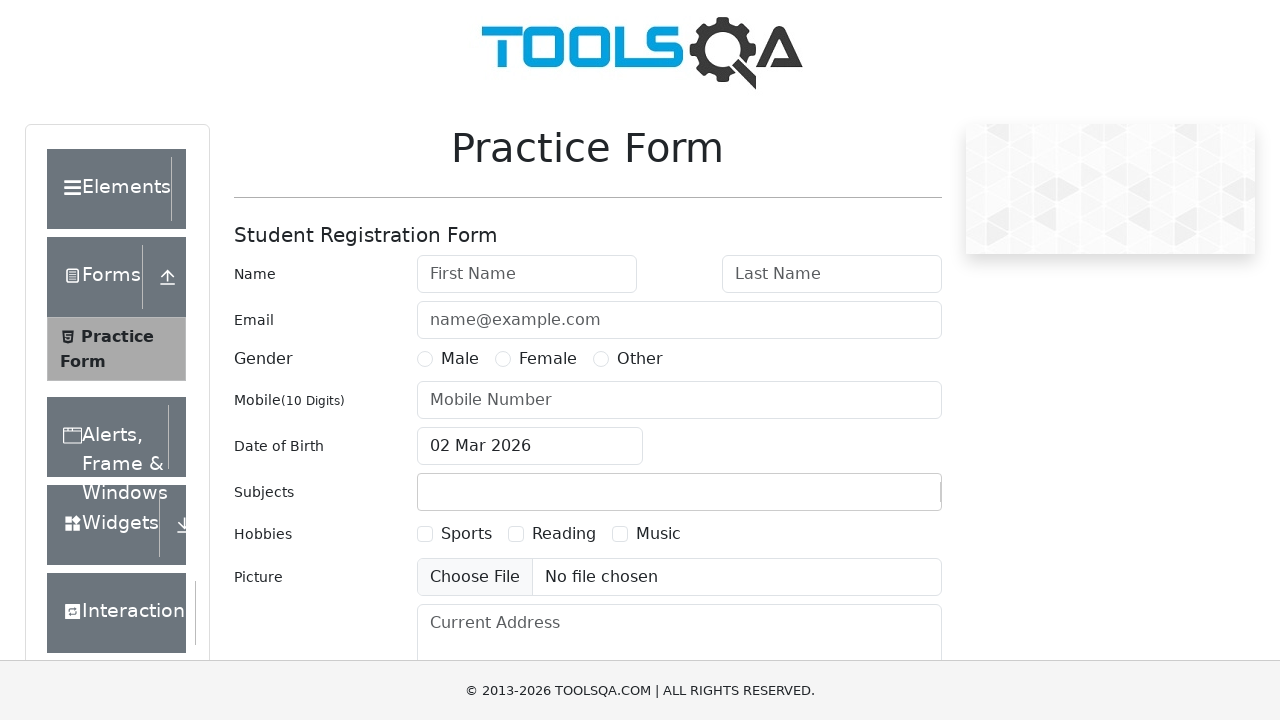

Removed fixed banner ad
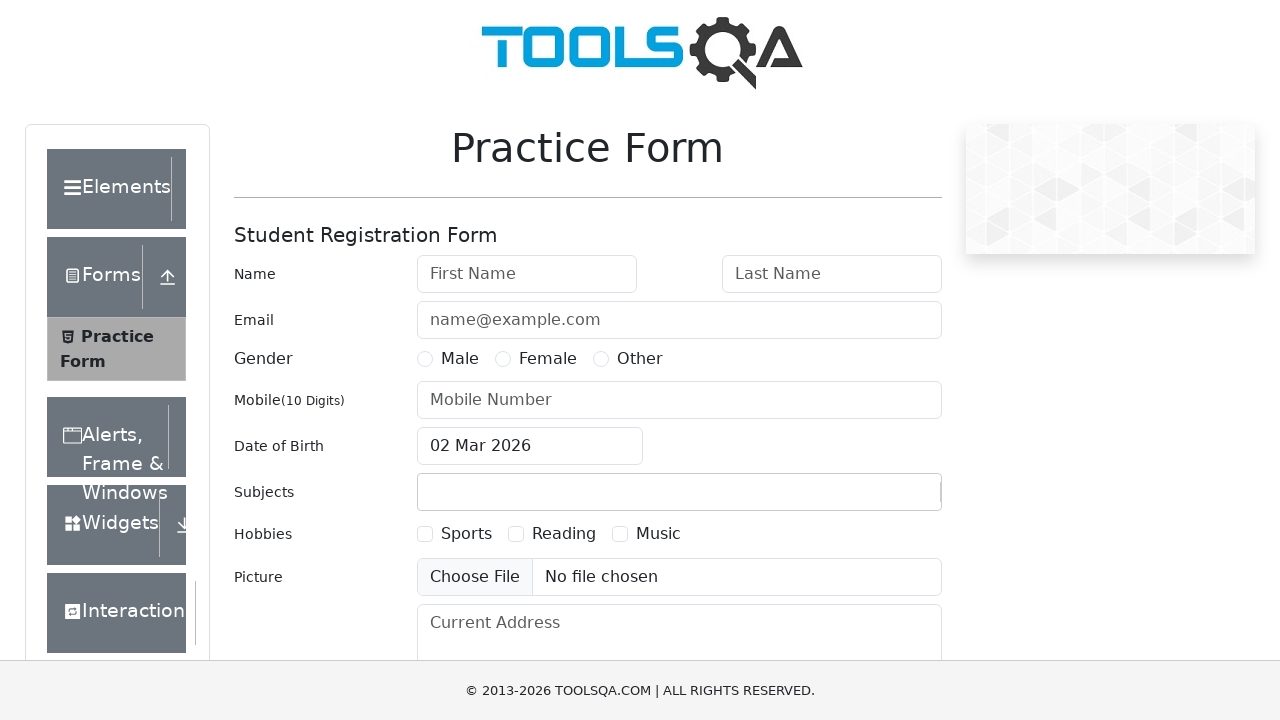

Removed footer element
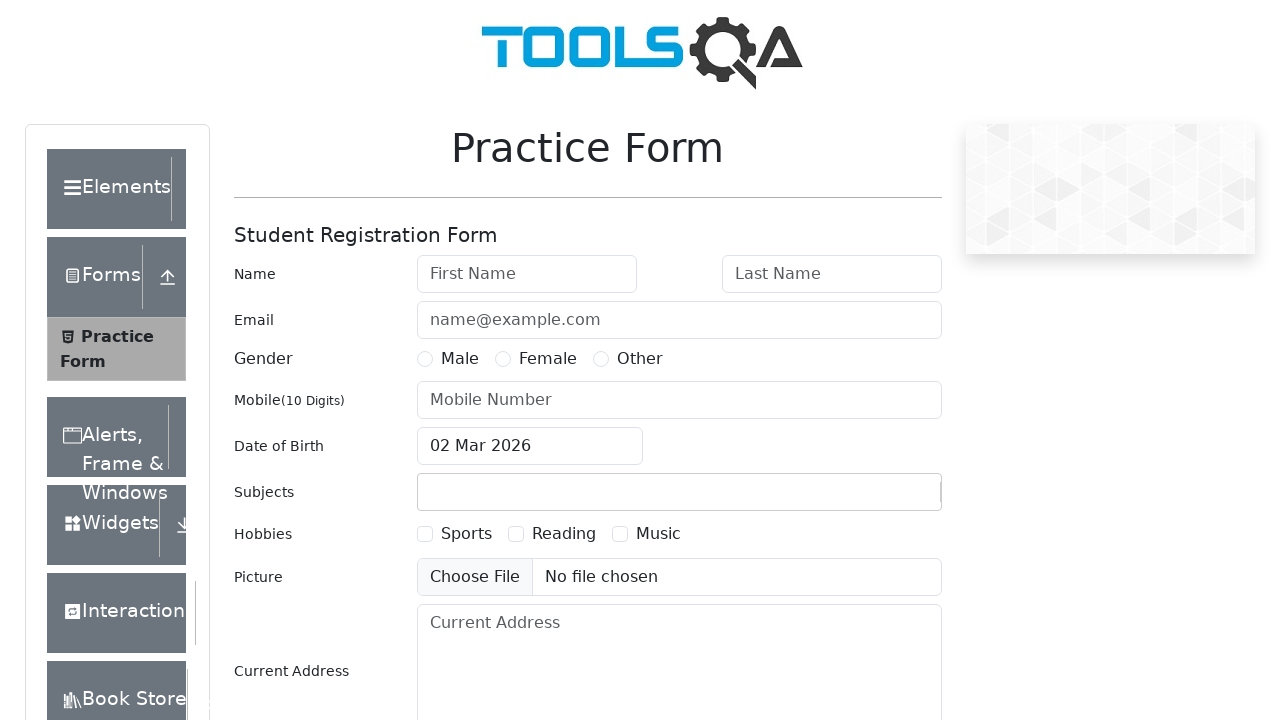

Filled first name with 'Maria' on #firstName
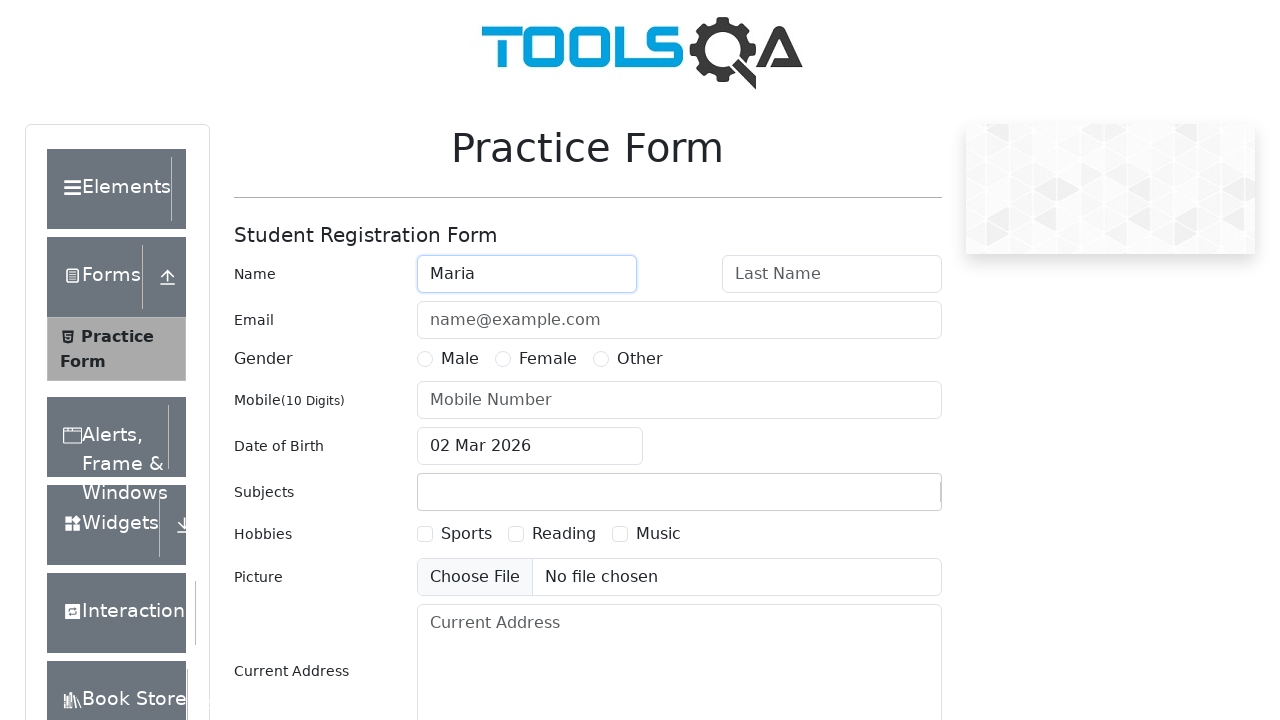

Filled last name with 'Grishina' on #lastName
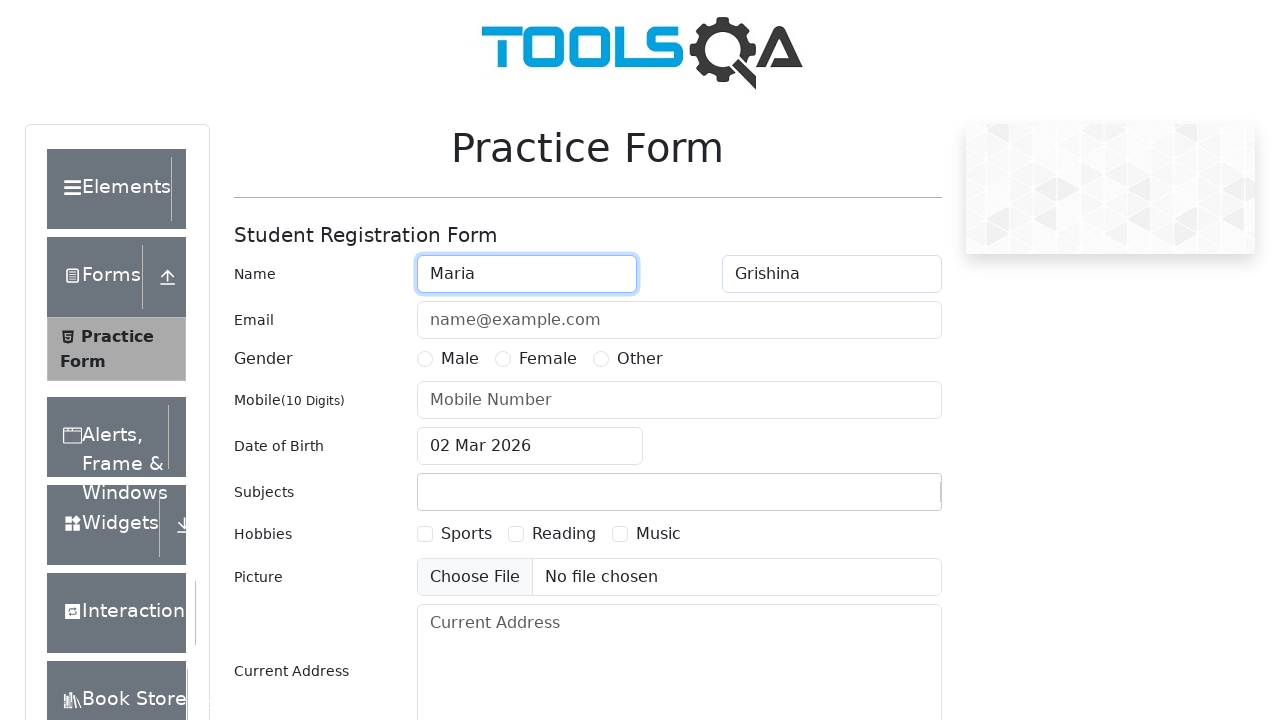

Filled email with 'Mariann@inbox.com' on #userEmail
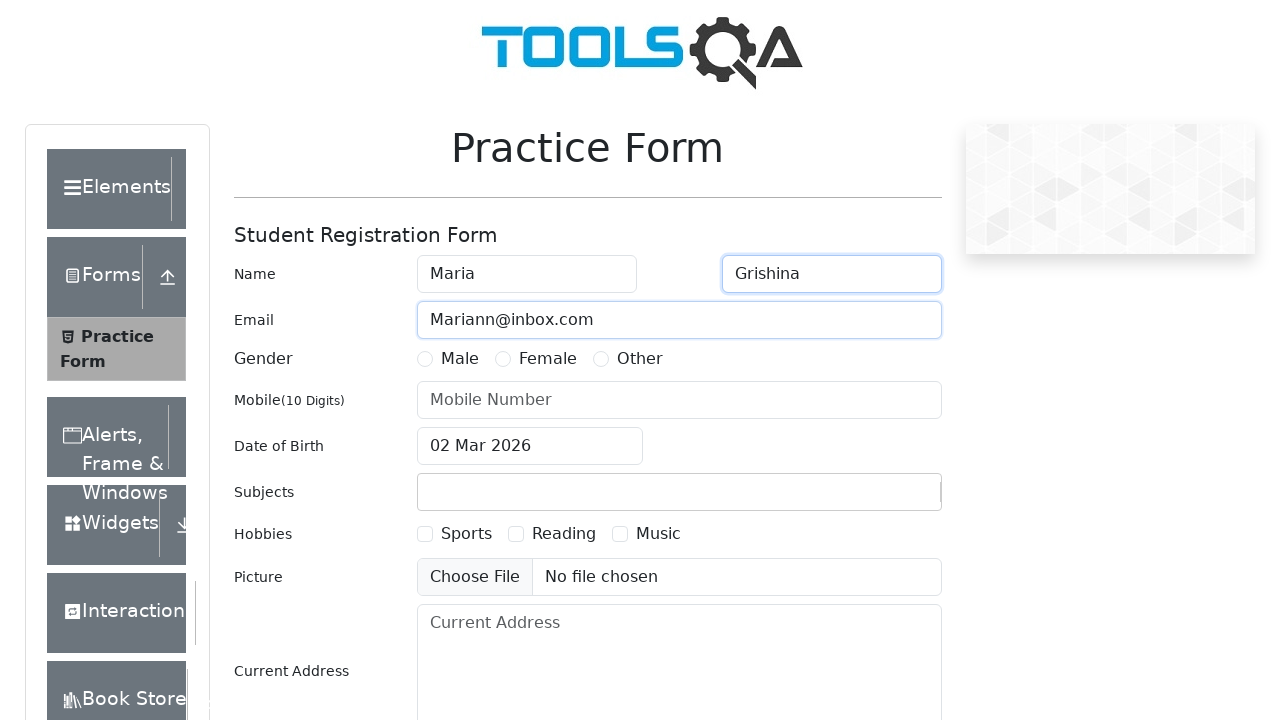

Selected 'Other' gender option at (640, 359) on text=Other
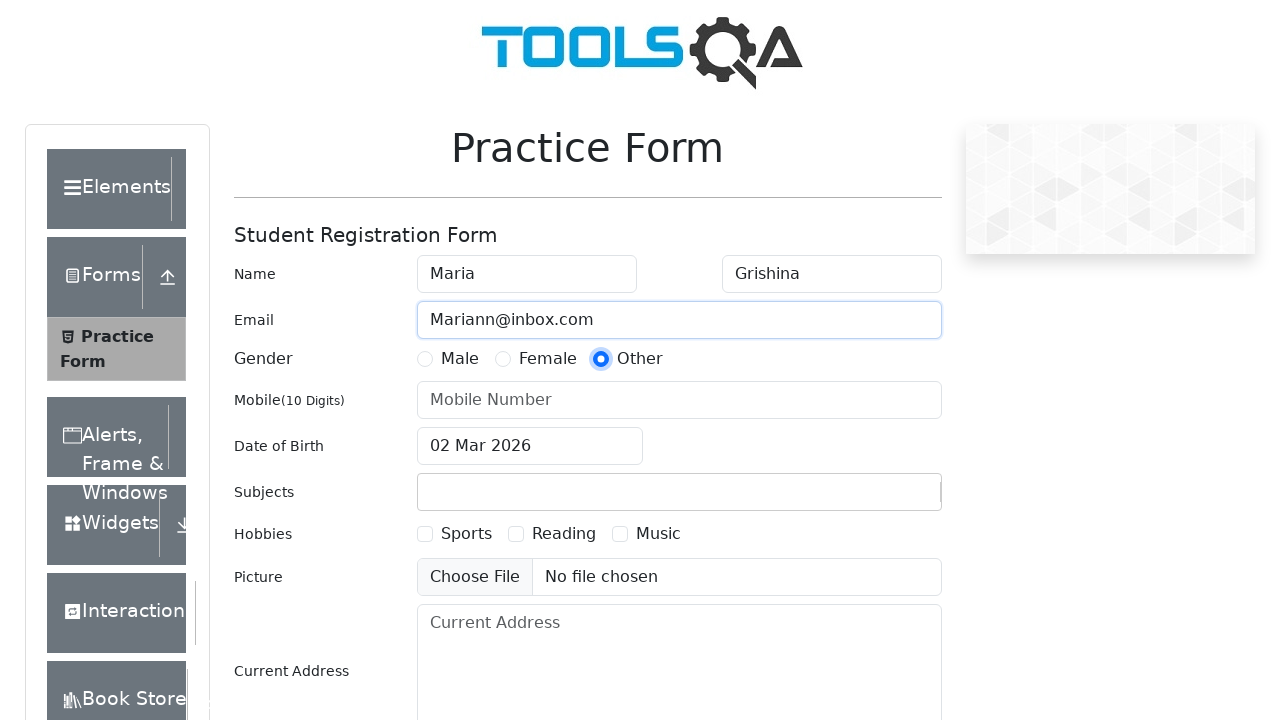

Filled phone number with '9603447567' on #userNumber
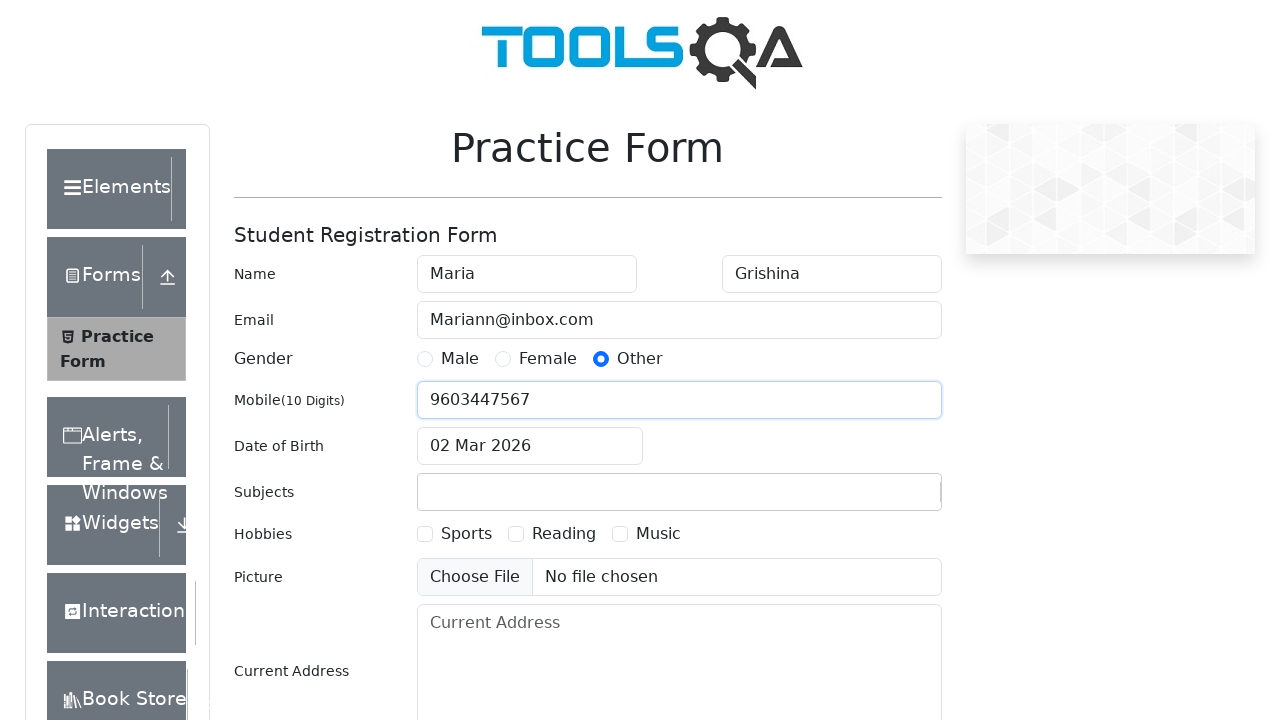

Clicked date of birth input to open date picker at (530, 446) on #dateOfBirthInput
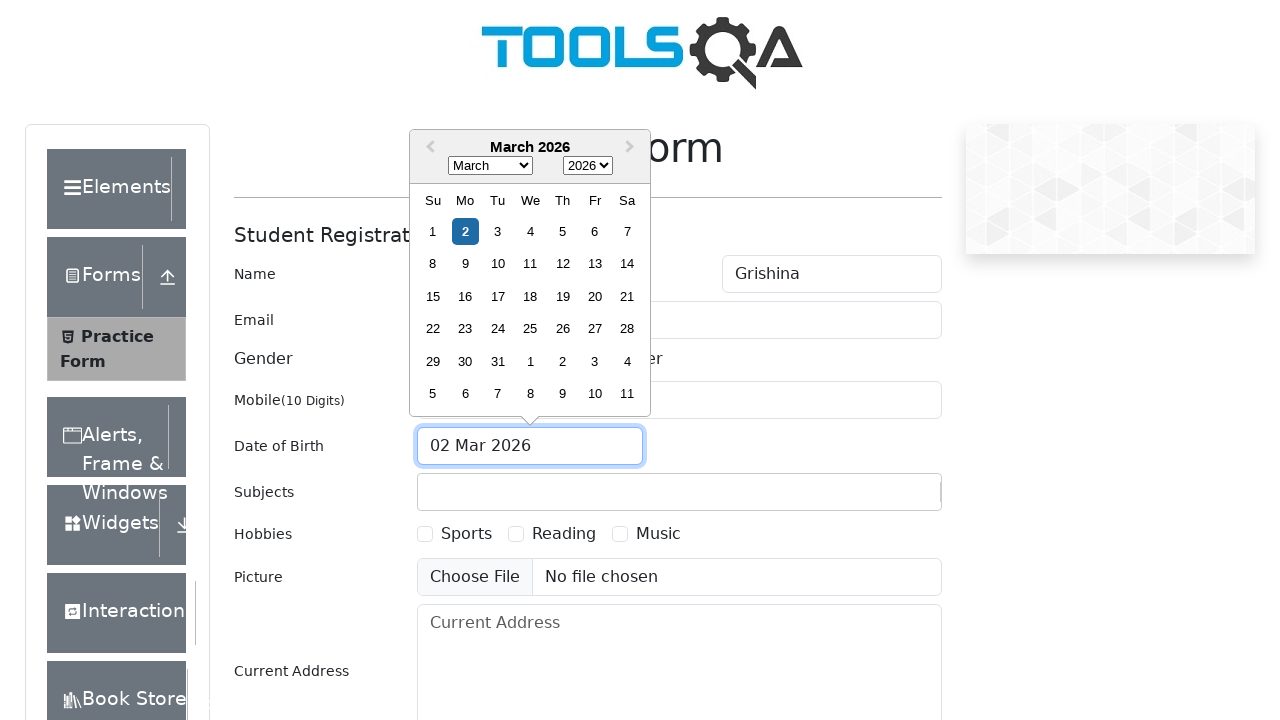

Selected May from month dropdown on .react-datepicker__month-select
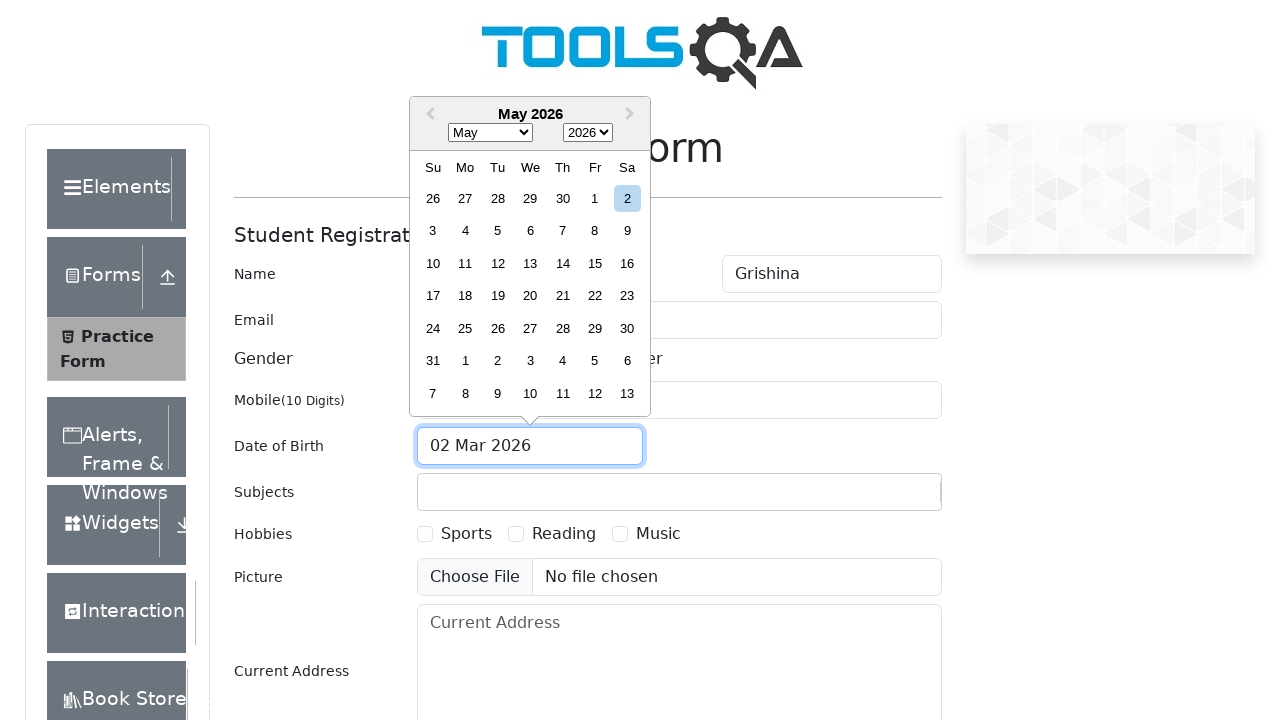

Selected 1900 from year dropdown on .react-datepicker__year-select
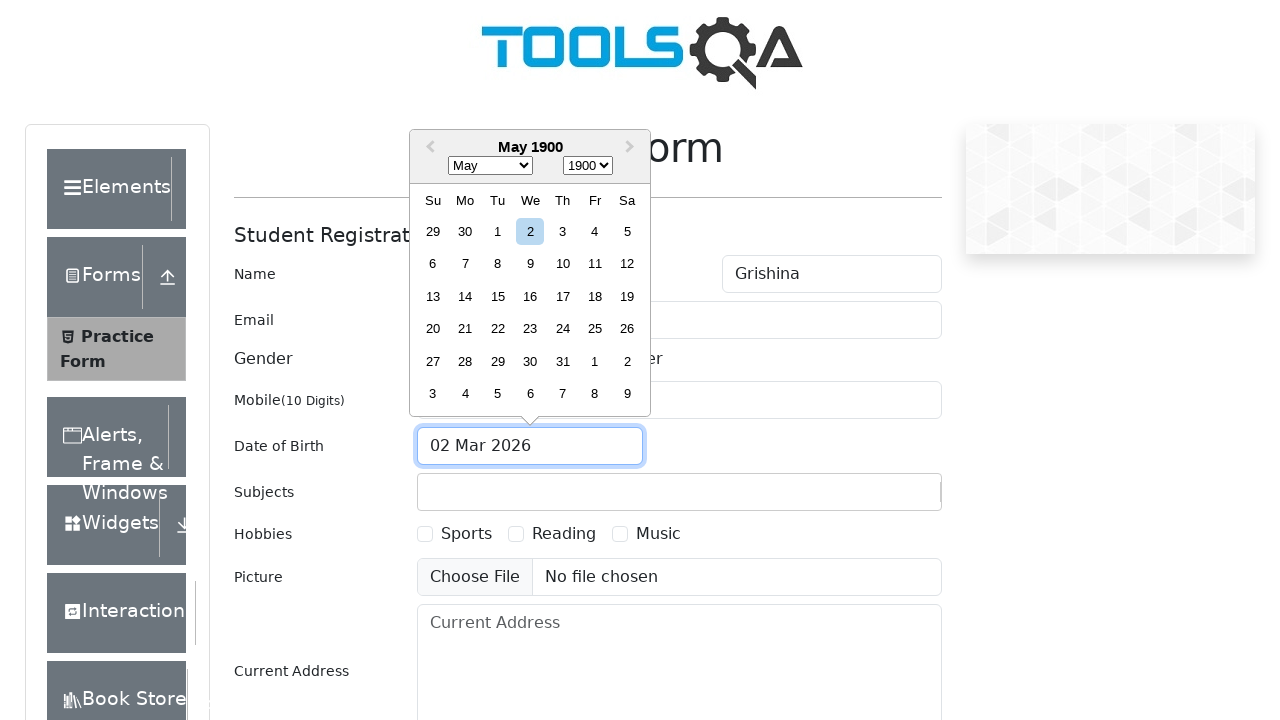

Selected day 22 from date picker at (498, 329) on div.react-datepicker__day--022:not(.react-datepicker__day--outside-month)
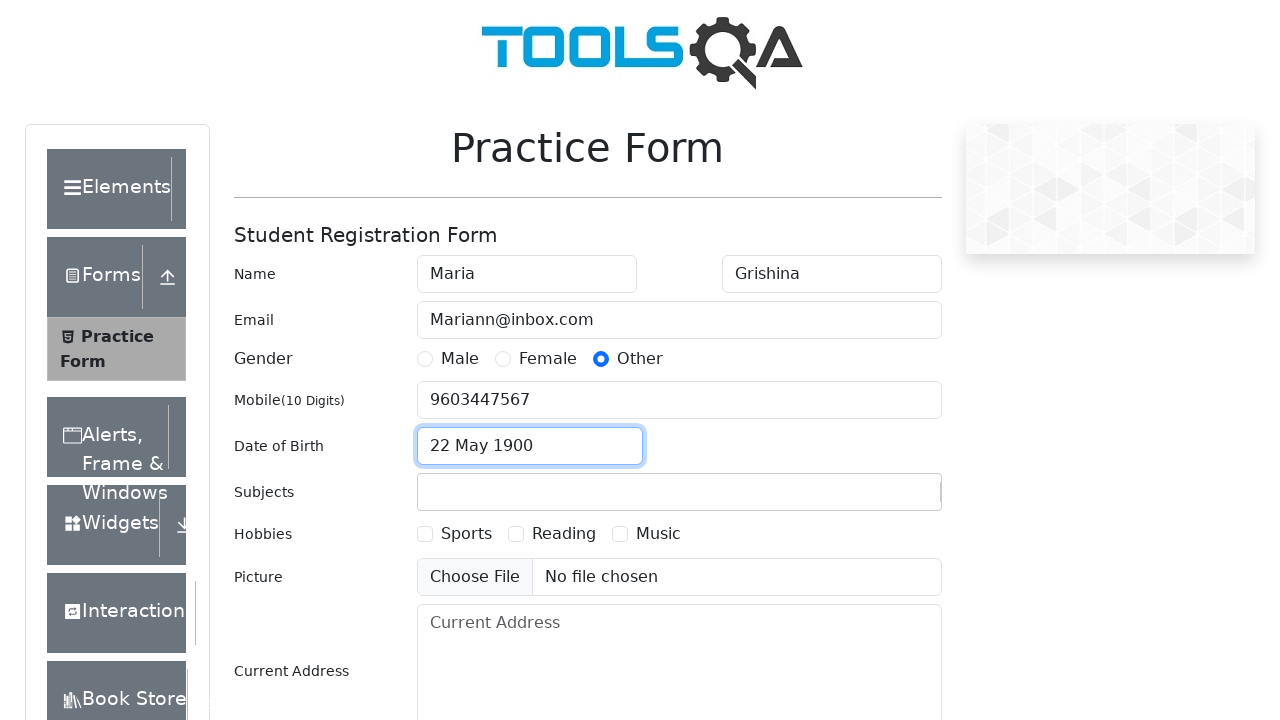

Filled subjects input with 'Math' on #subjectsInput
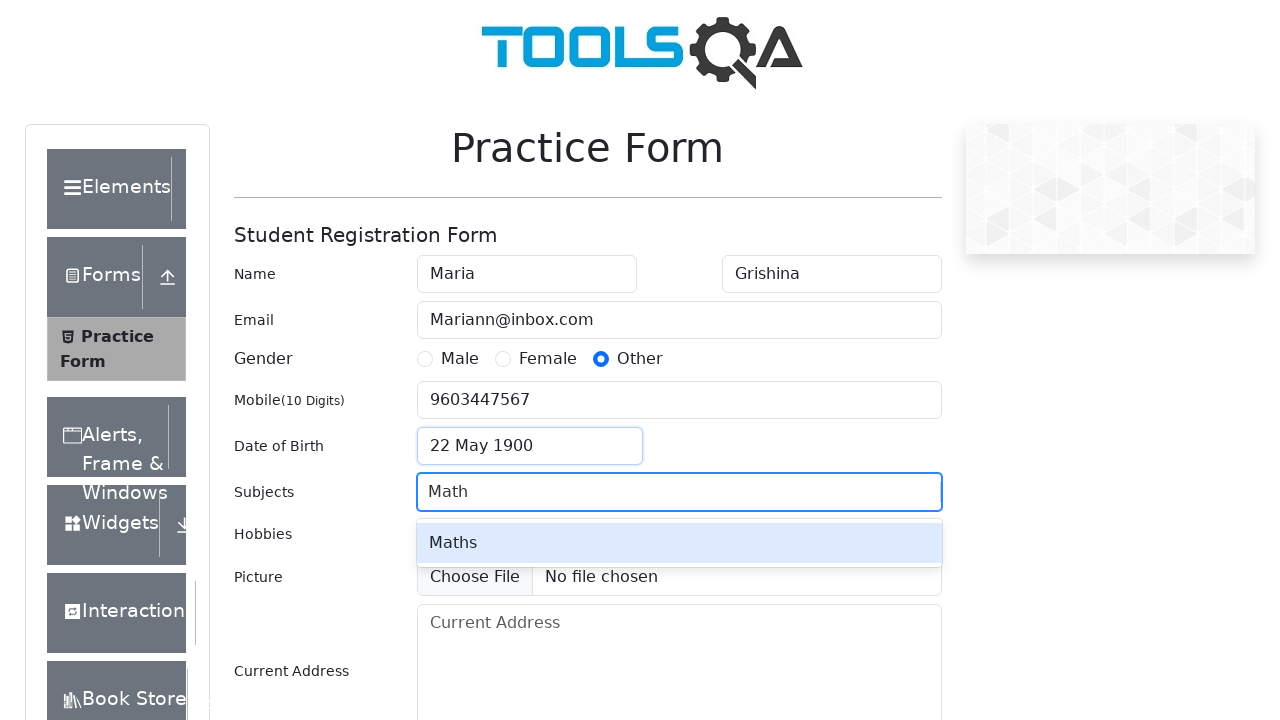

Pressed Enter to confirm 'Math' subject on #subjectsInput
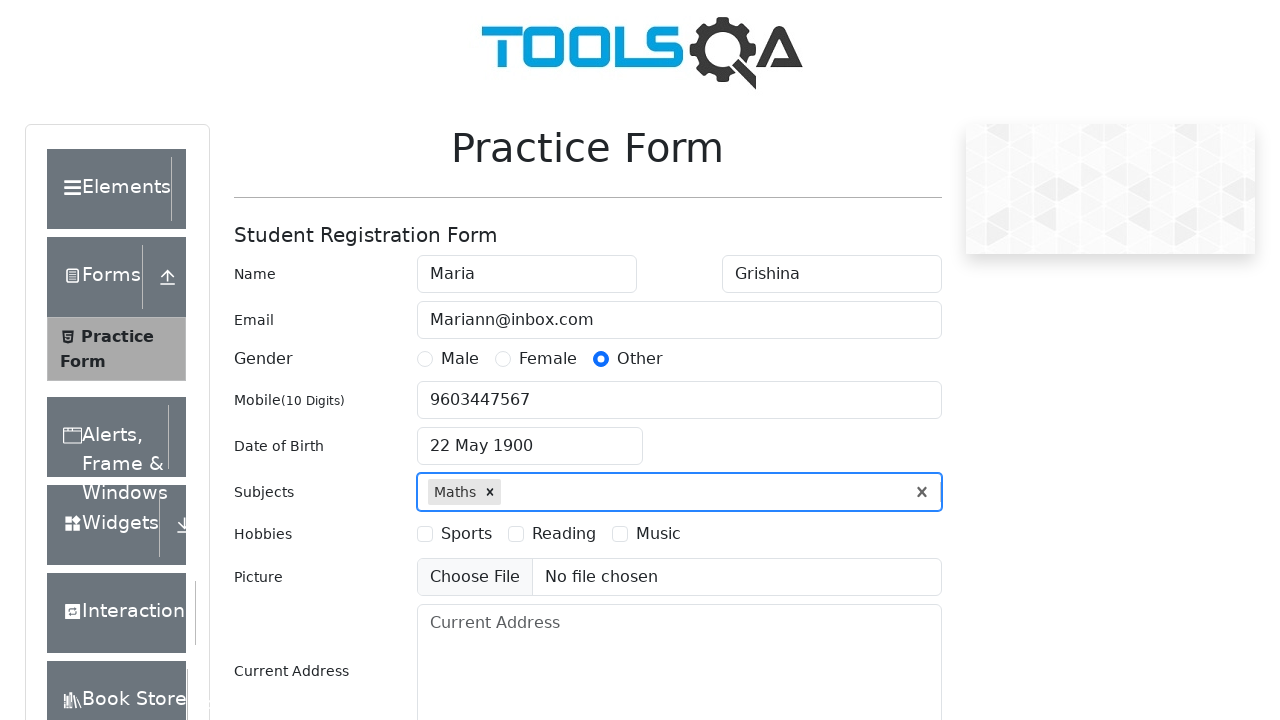

Selected hobbies checkbox 1 at (466, 534) on label[for='hobbies-checkbox-1']
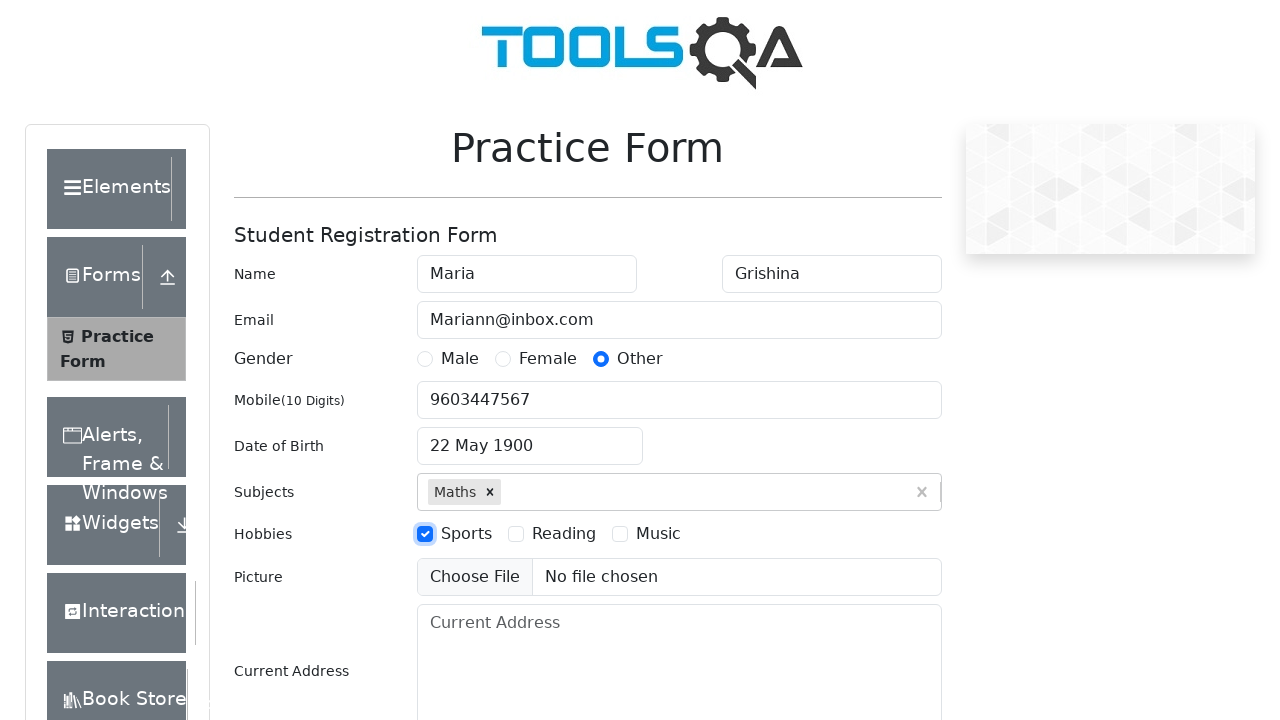

Selected hobbies checkbox 2 at (564, 534) on label[for='hobbies-checkbox-2']
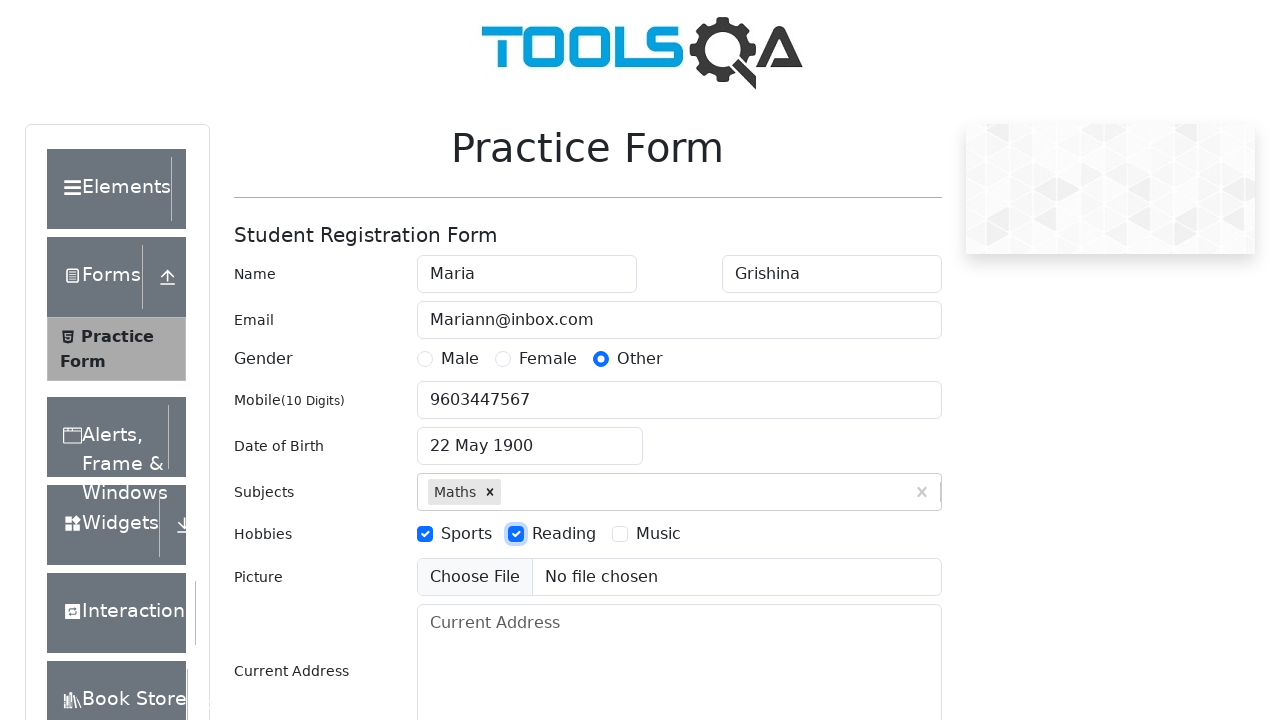

Selected hobbies checkbox 3 at (658, 534) on label[for='hobbies-checkbox-3']
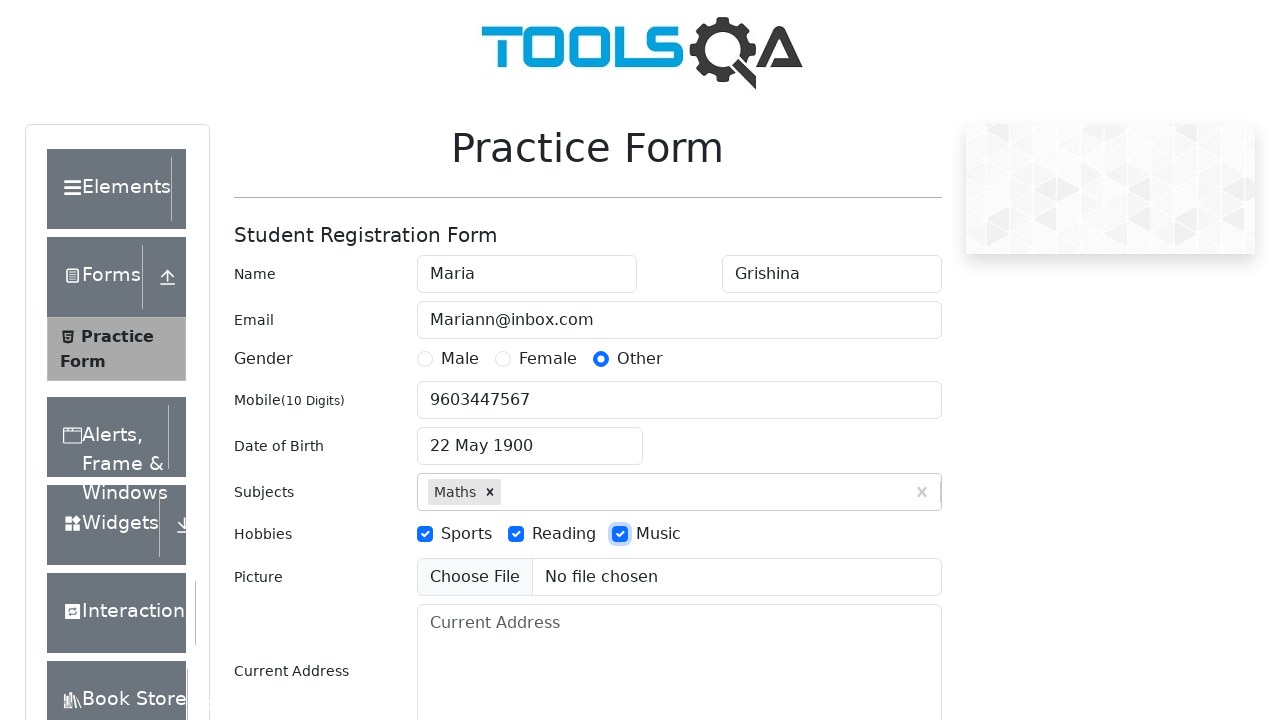

Filled current address field on #currentAddress
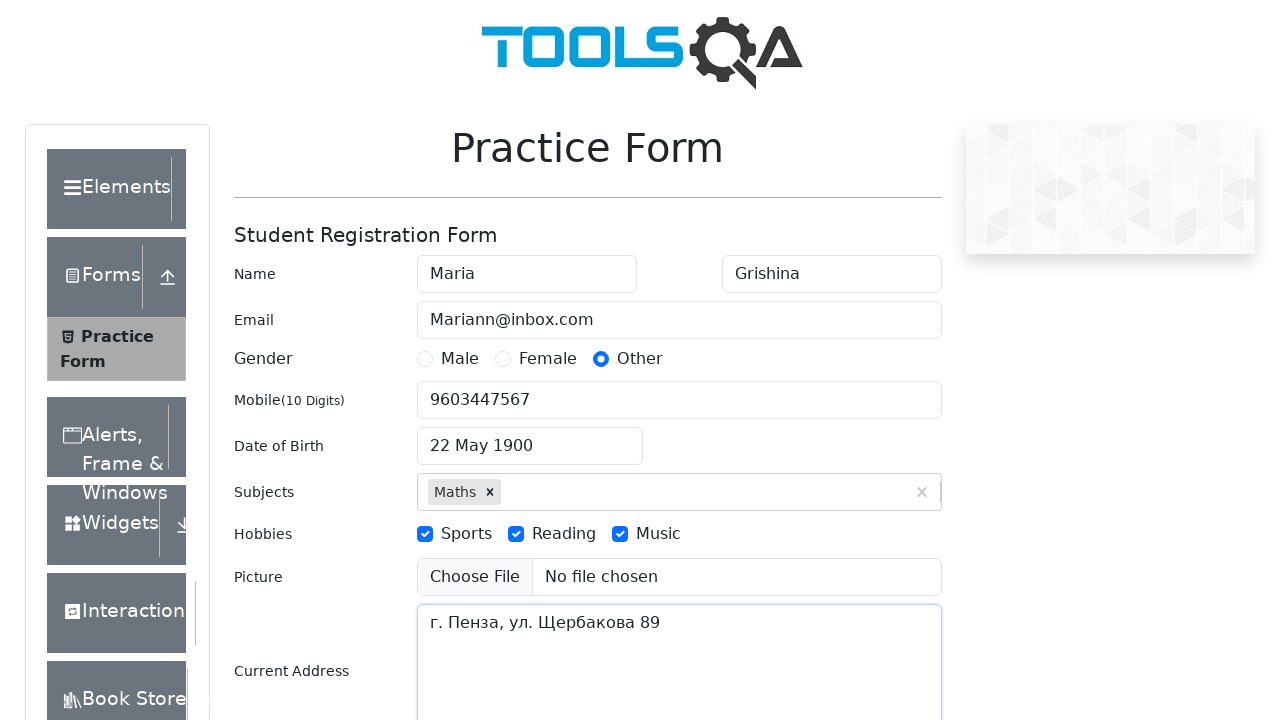

Filled state dropdown input with 'n' on #react-select-3-input
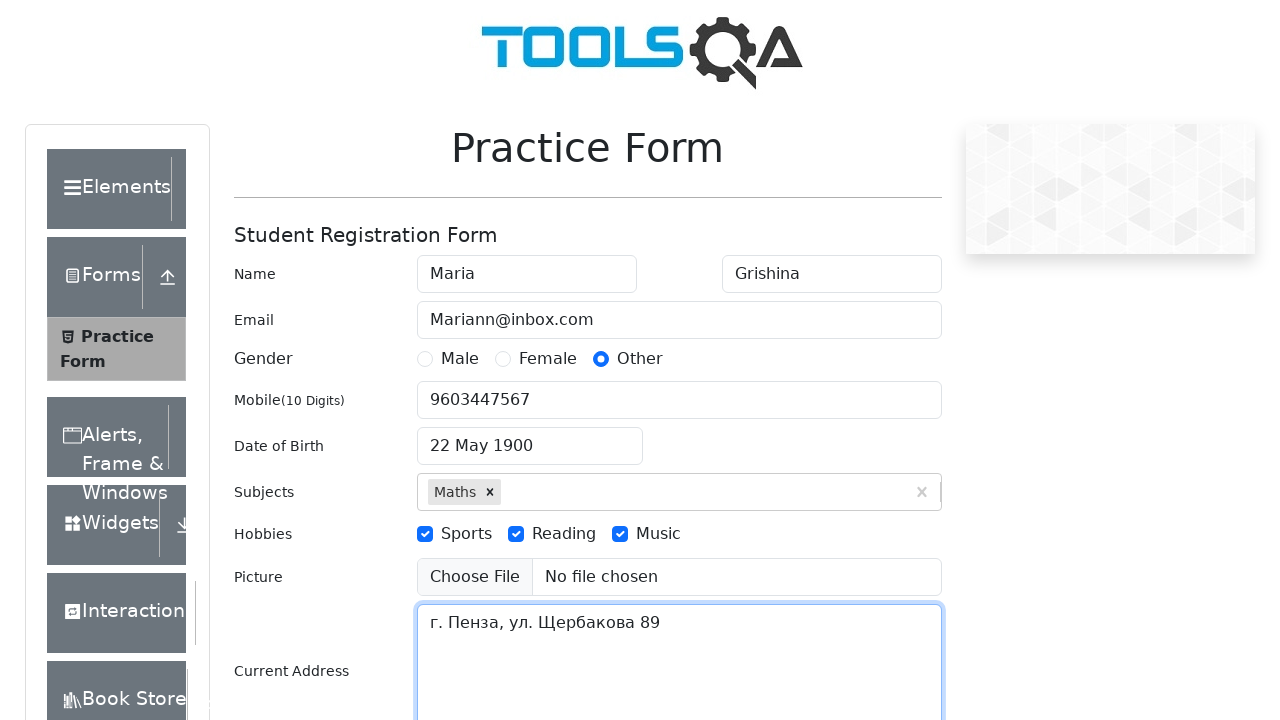

Pressed Enter to select state on #react-select-3-input
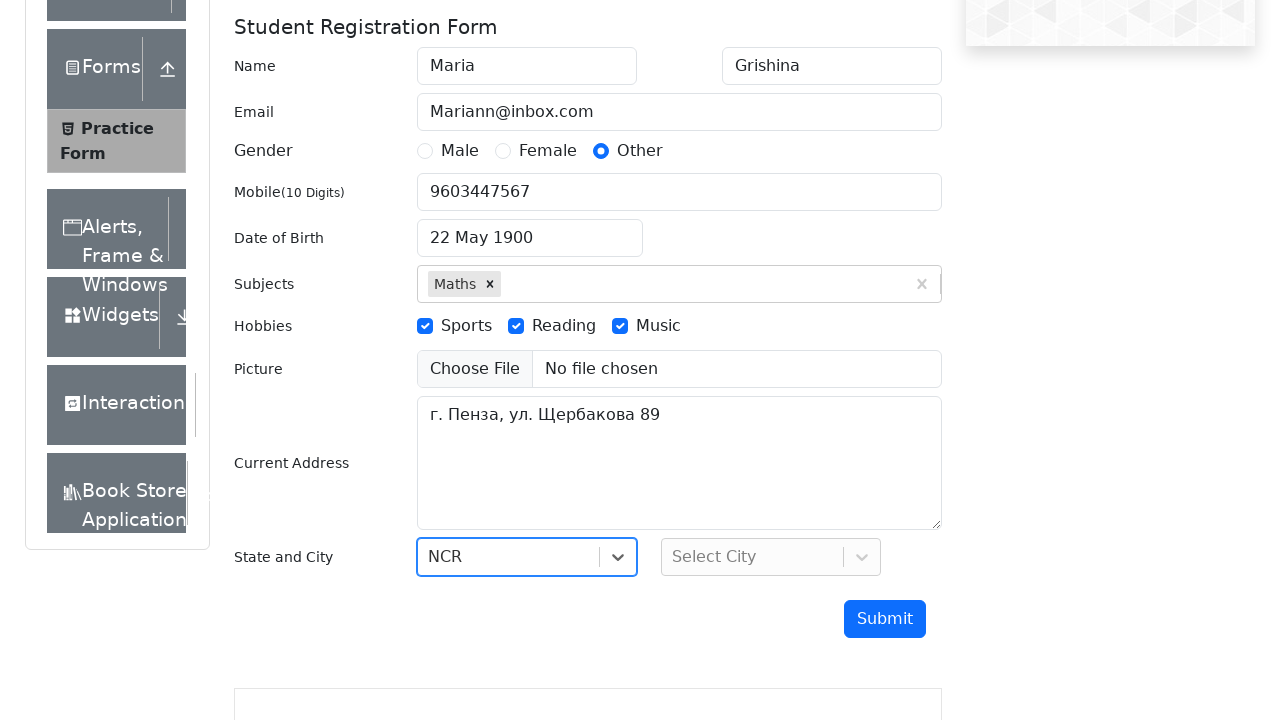

Filled city dropdown input with 'a' on #react-select-4-input
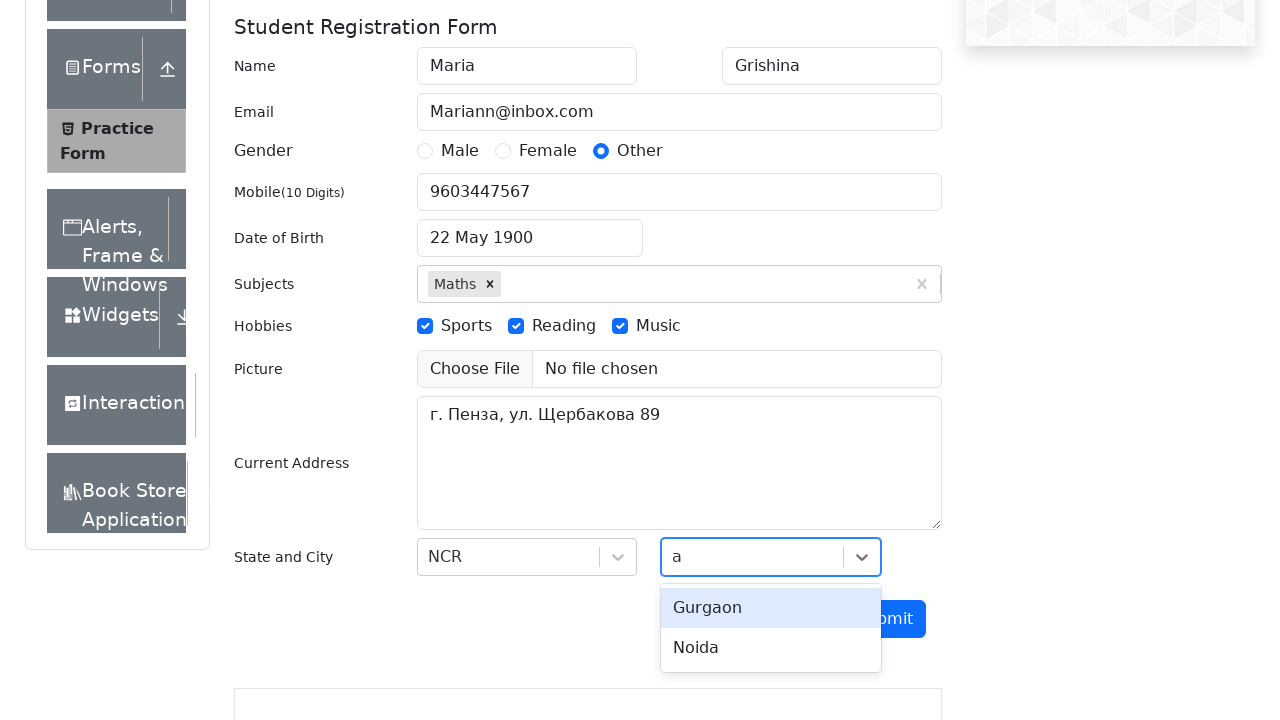

Pressed Enter to select city on #react-select-4-input
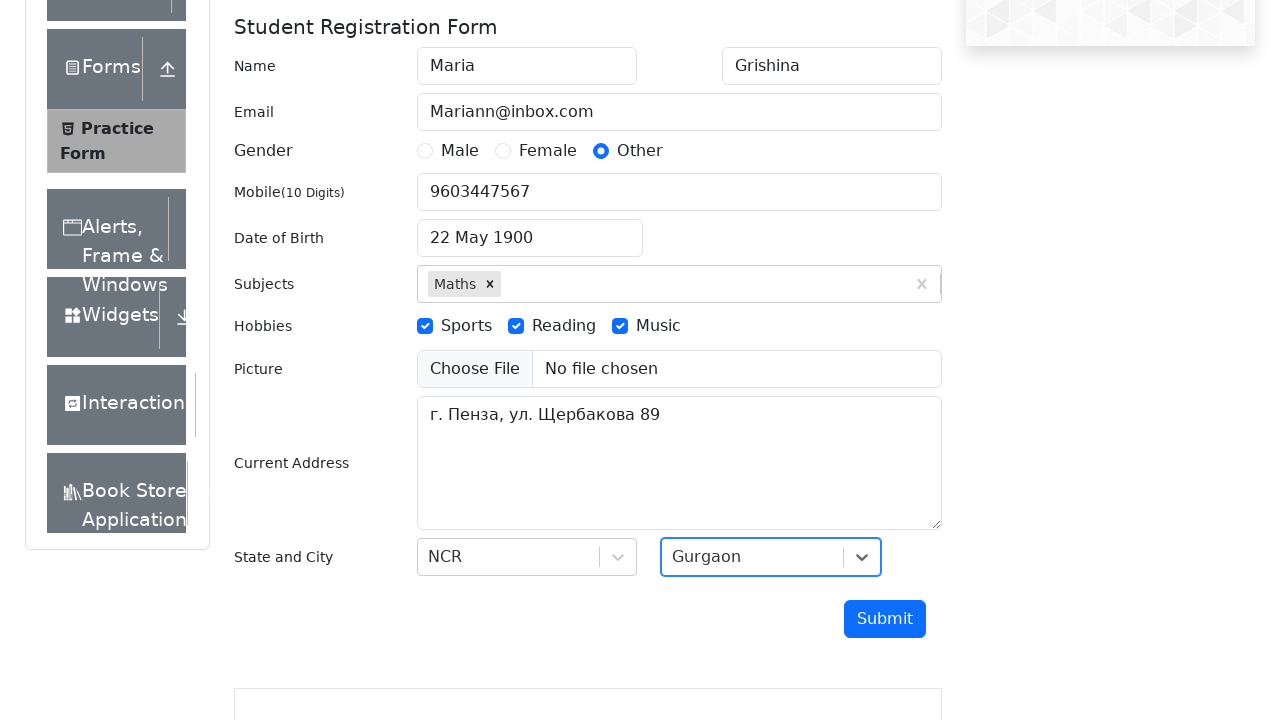

Clicked submit button to submit the form at (885, 619) on #submit
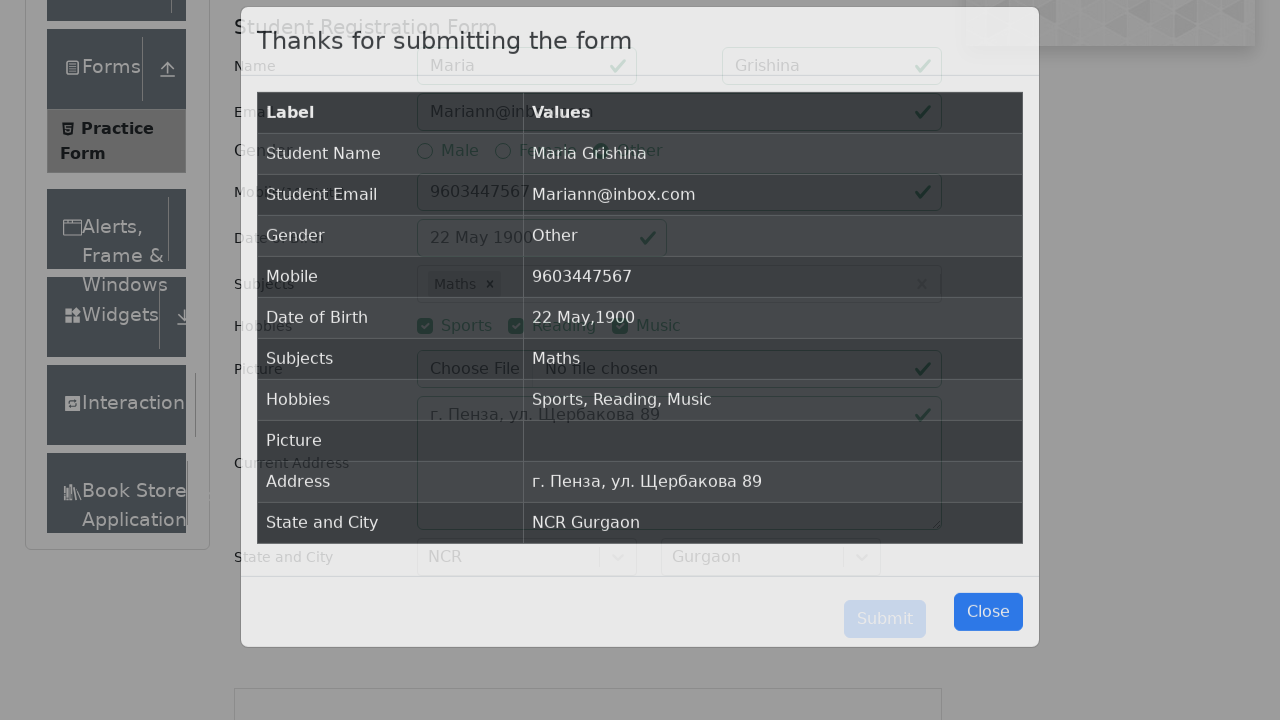

Confirmation modal with submitted data appeared
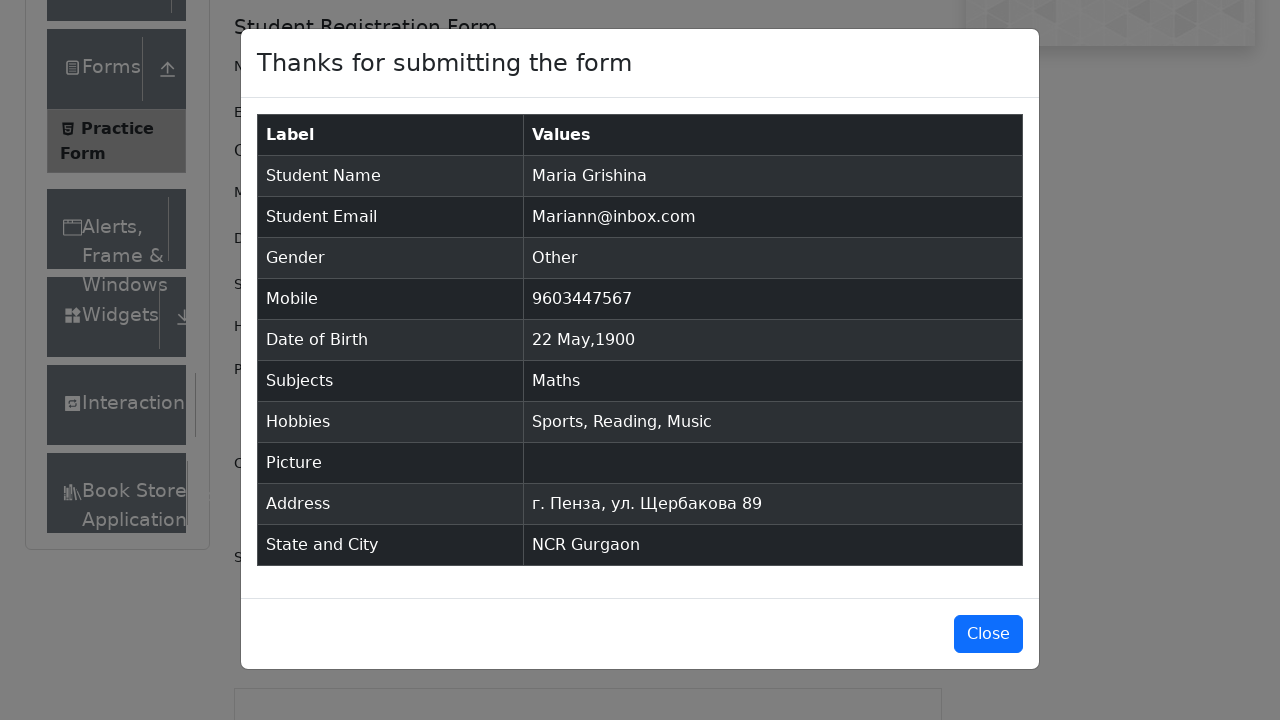

Verified 'Student Name' field in confirmation modal
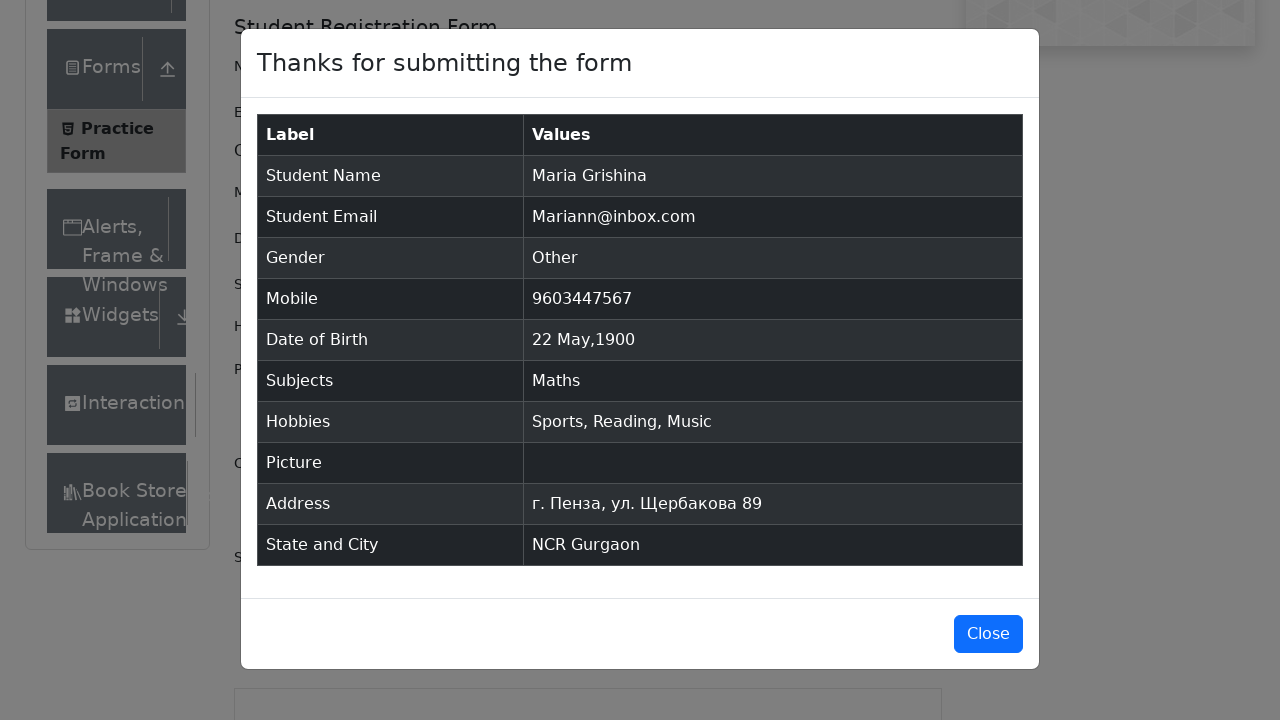

Closed confirmation modal at (988, 634) on #closeLargeModal
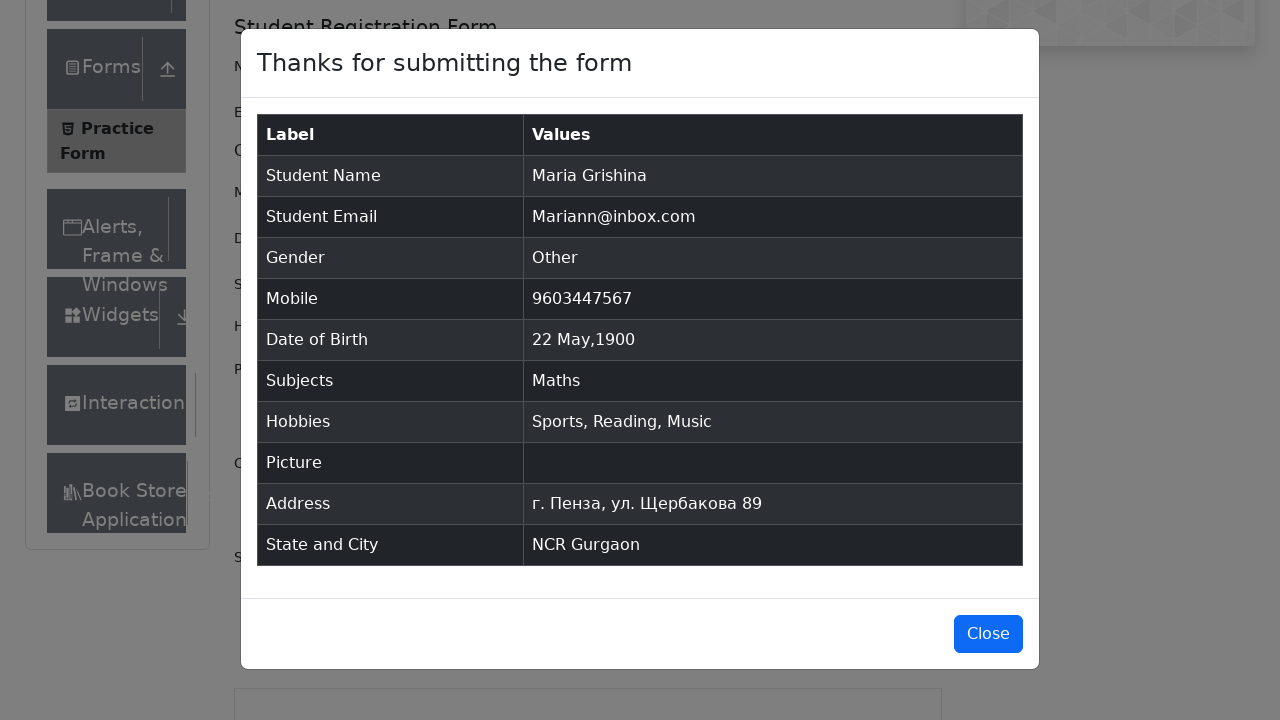

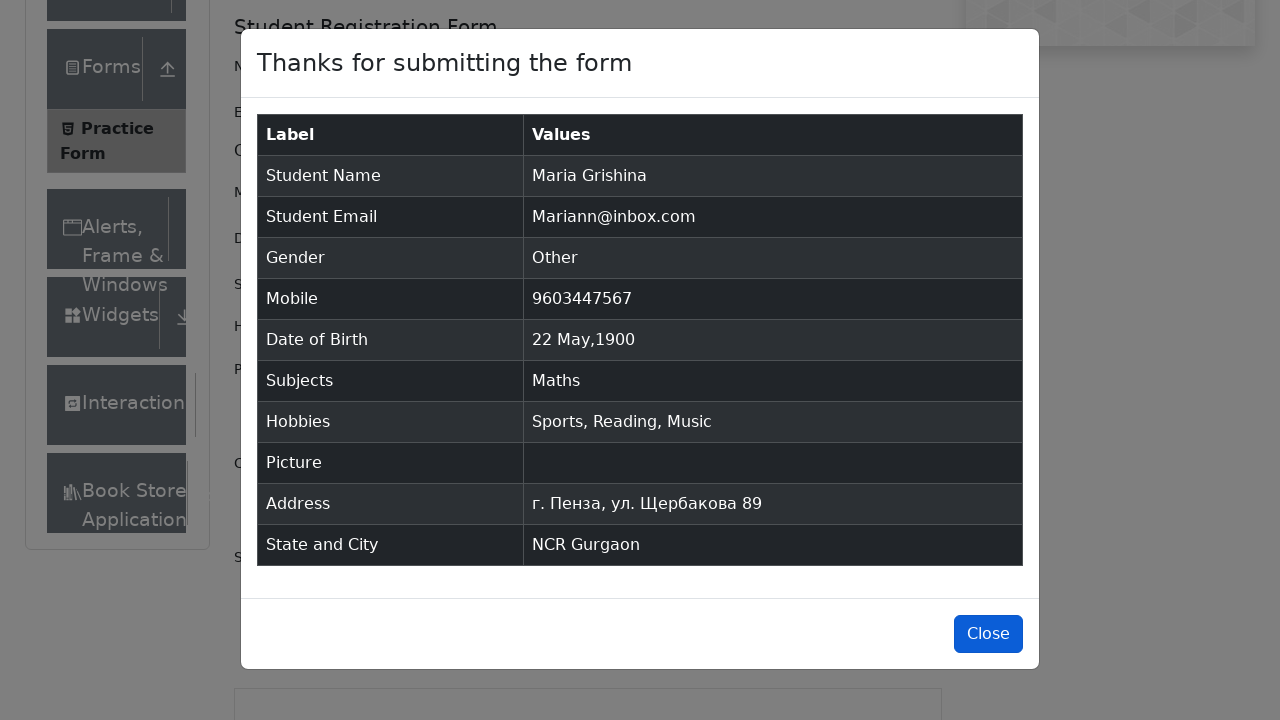